Tests interaction with disabled web elements by navigating to a demo application and clicking on the "Disabled" tab to view disabled form elements.

Starting URL: https://demoapps.qspiders.com/ui?scenario=1

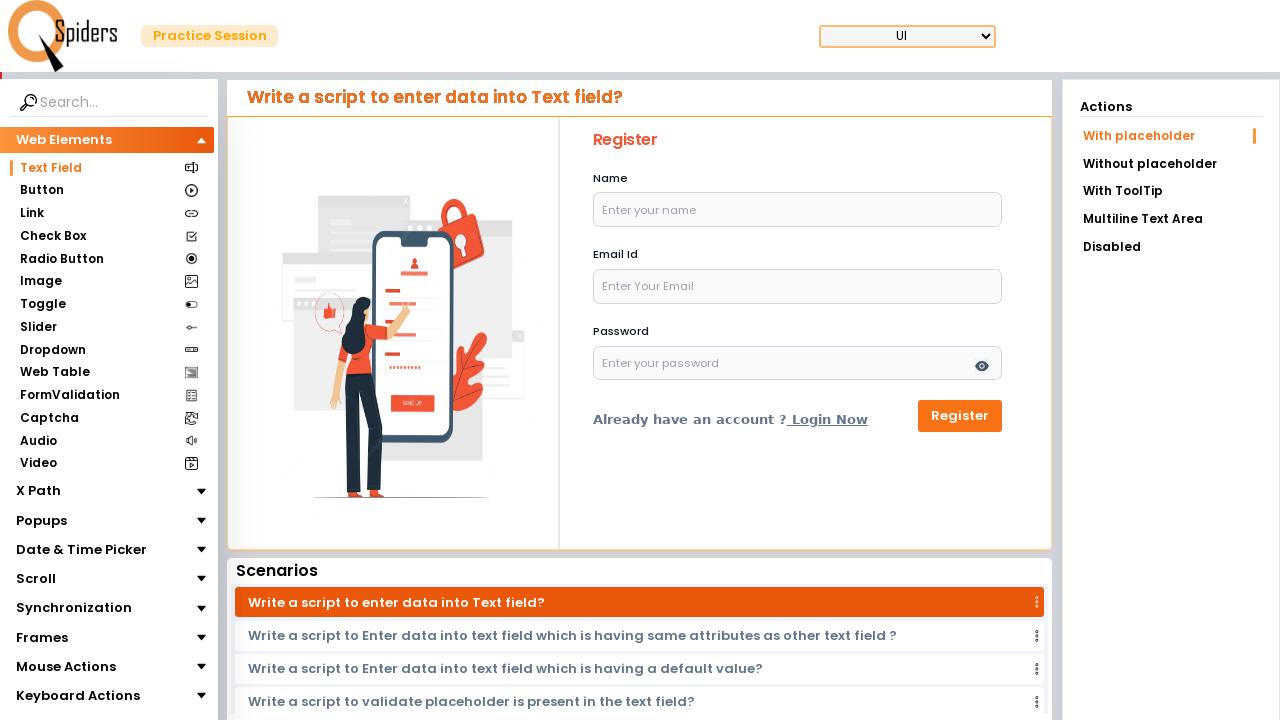

Clicked on the 'Disabled' tab to view disabled form elements at (1171, 247) on xpath=//li[text()='Disabled']
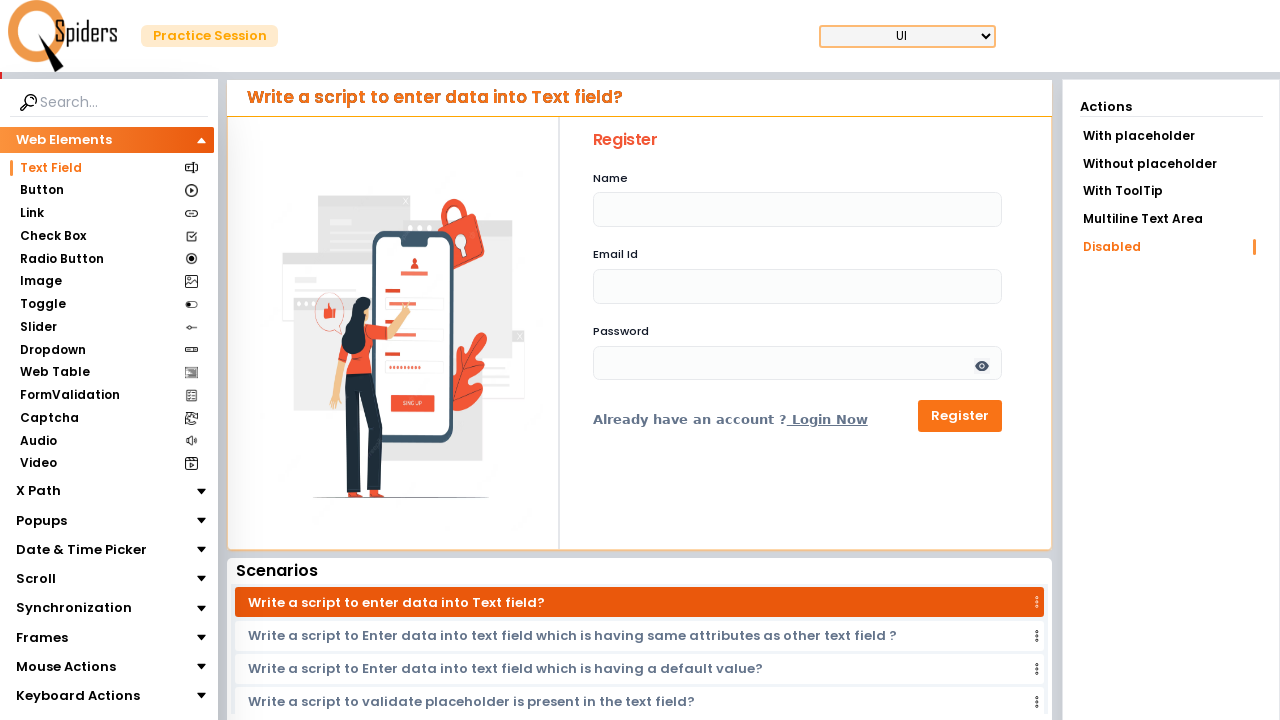

Waited for the disabled name element to load
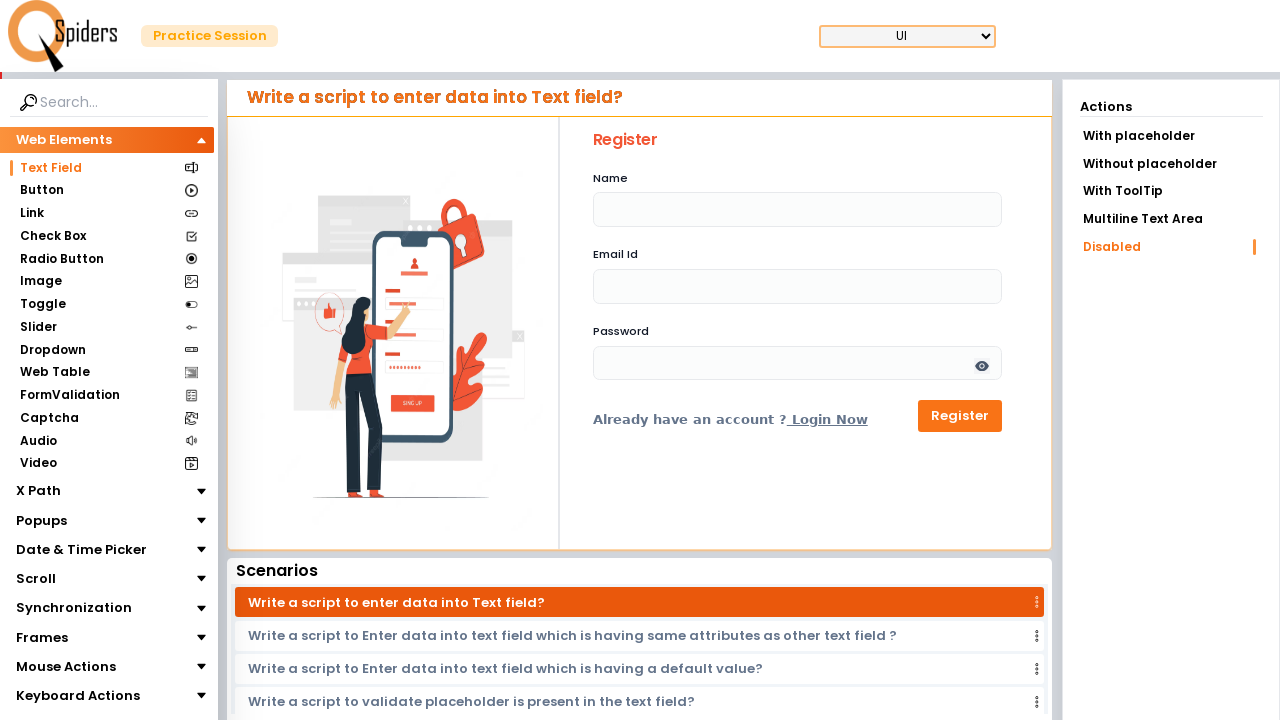

Verified the disabled name element is present and ready
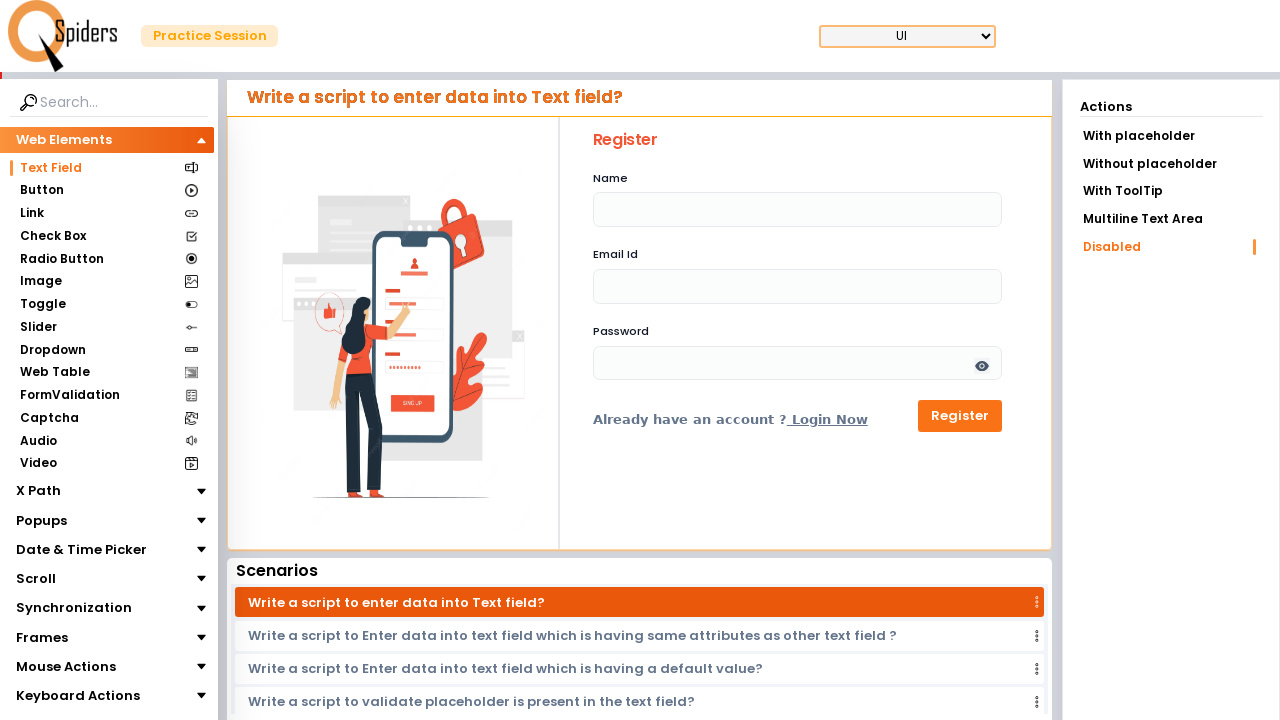

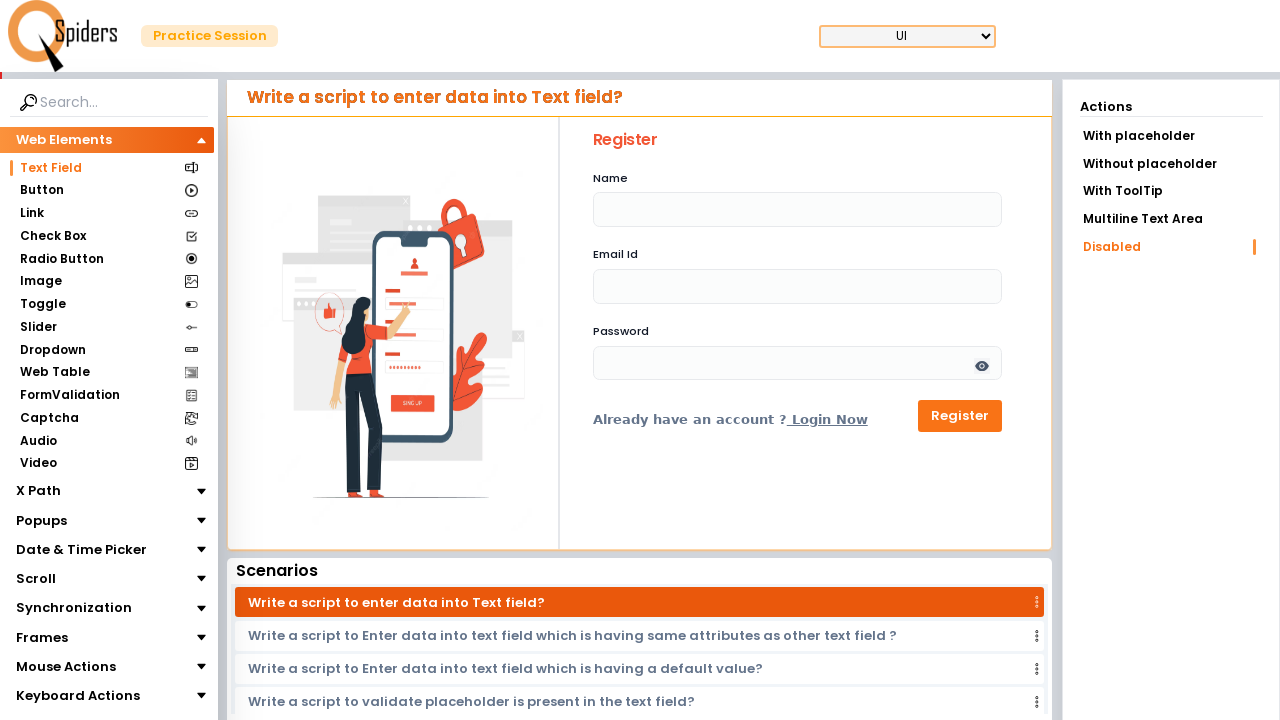